Tests custom jQuery dropdown selection by clicking the dropdown to expand it, waiting for items to load, iterating through options to find and select specific items ("Fast" then "Faster").

Starting URL: https://jqueryui.com/resources/demos/selectmenu/default.html

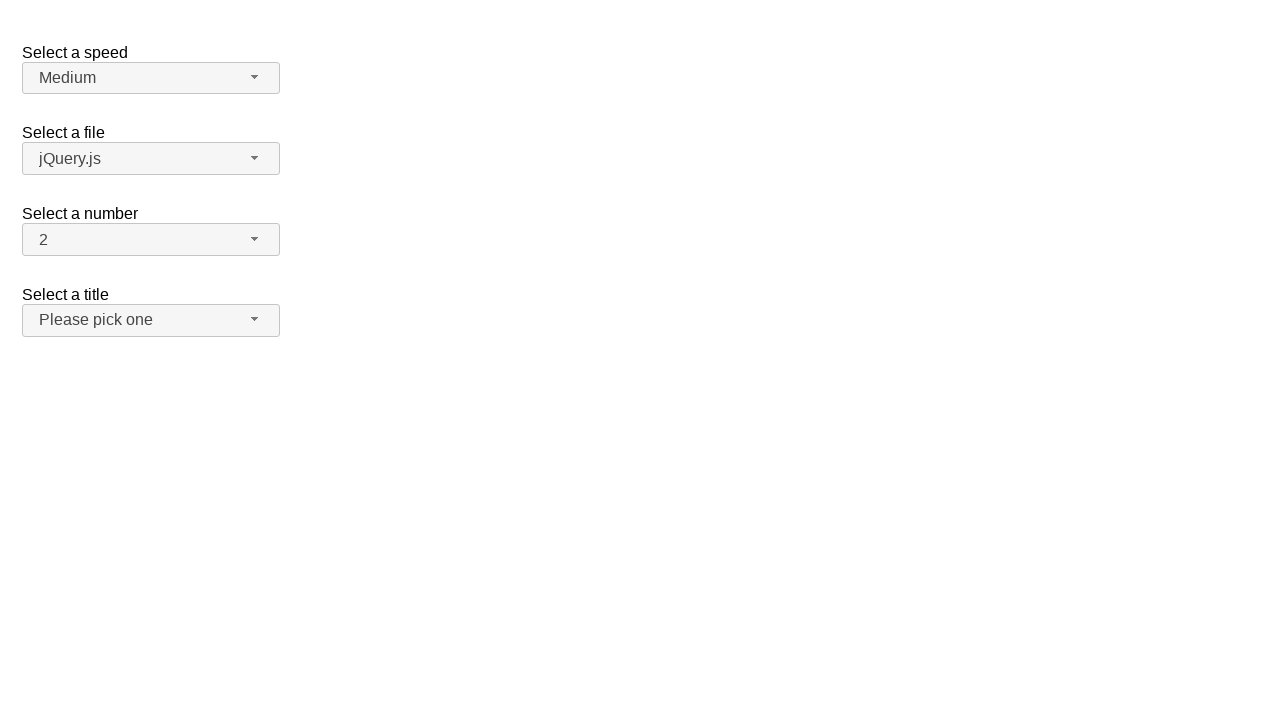

Clicked dropdown button to expand jQuery selectmenu at (151, 78) on span#speed-button
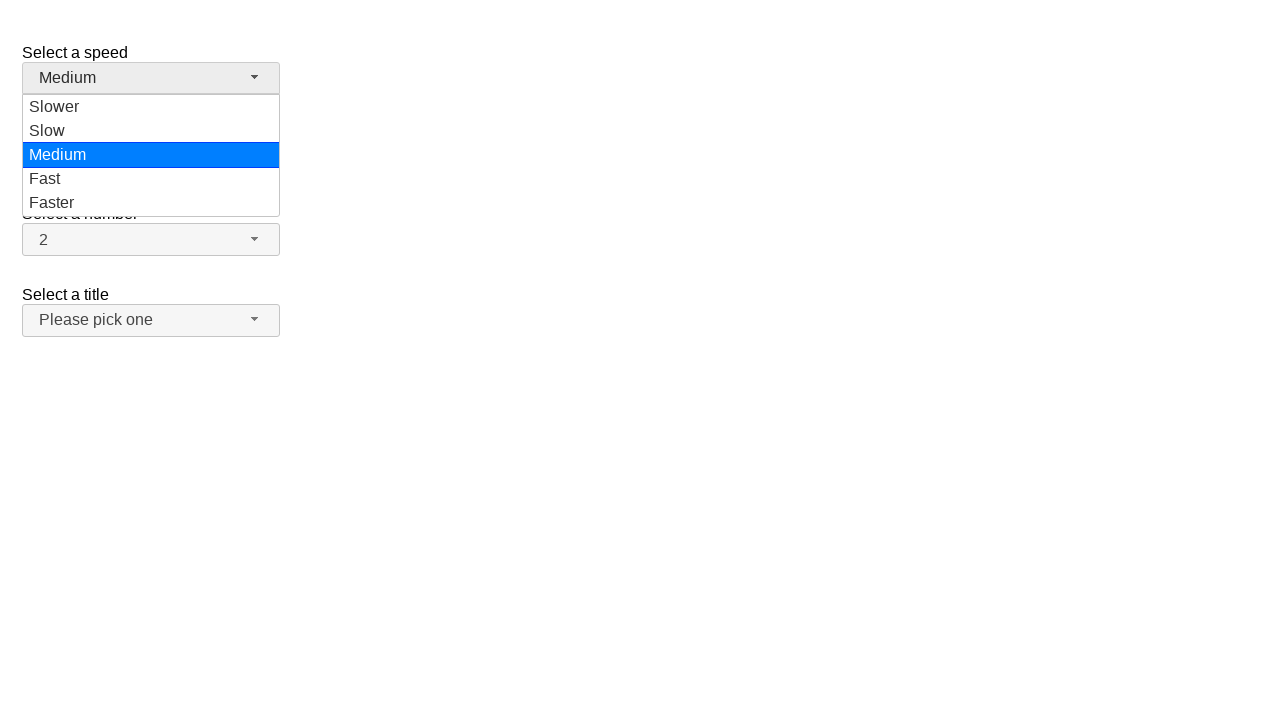

Dropdown items loaded and are visible
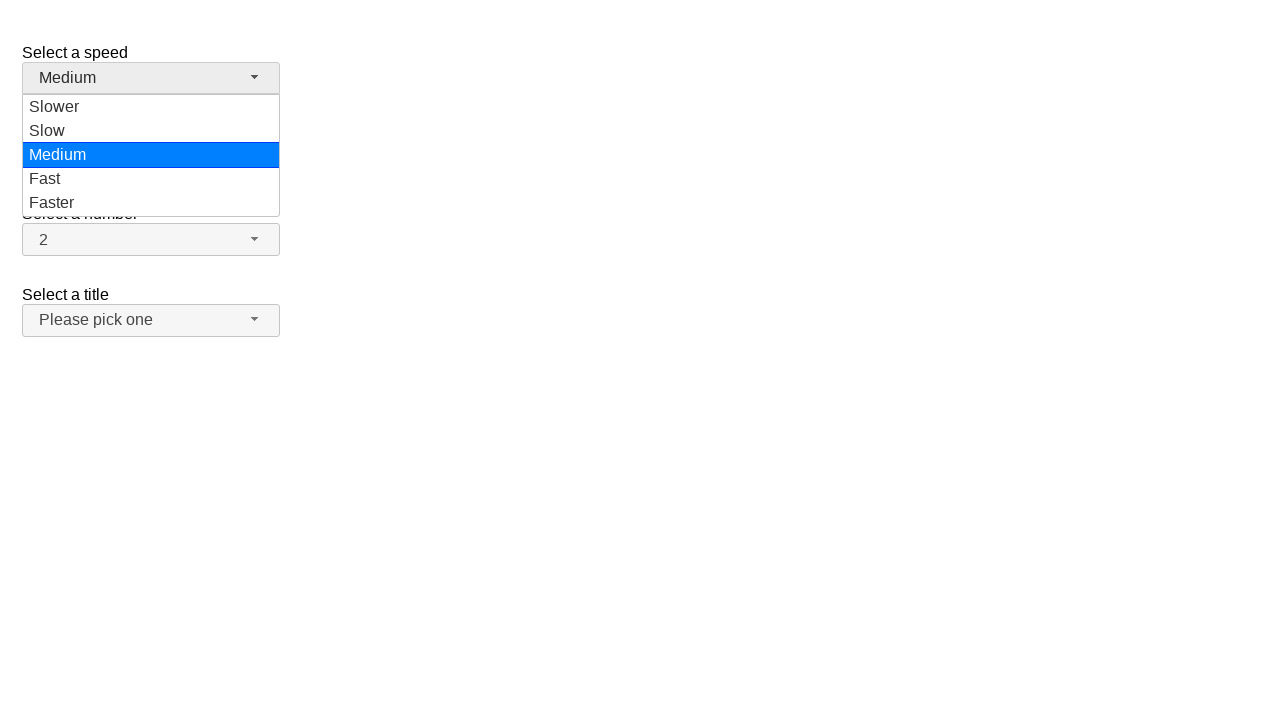

Selected 'Fast' option from dropdown at (151, 179) on ul#speed-menu div[role='option'] >> nth=3
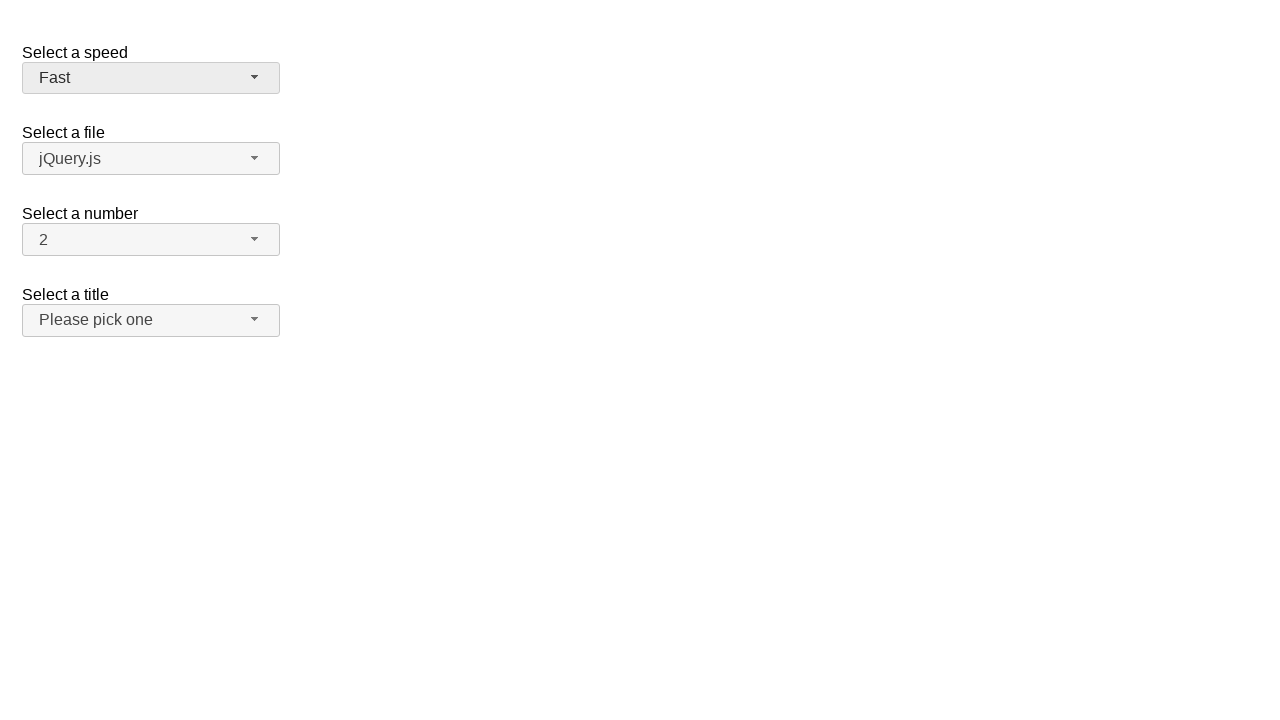

Clicked dropdown button again to expand jQuery selectmenu at (151, 78) on span#speed-button
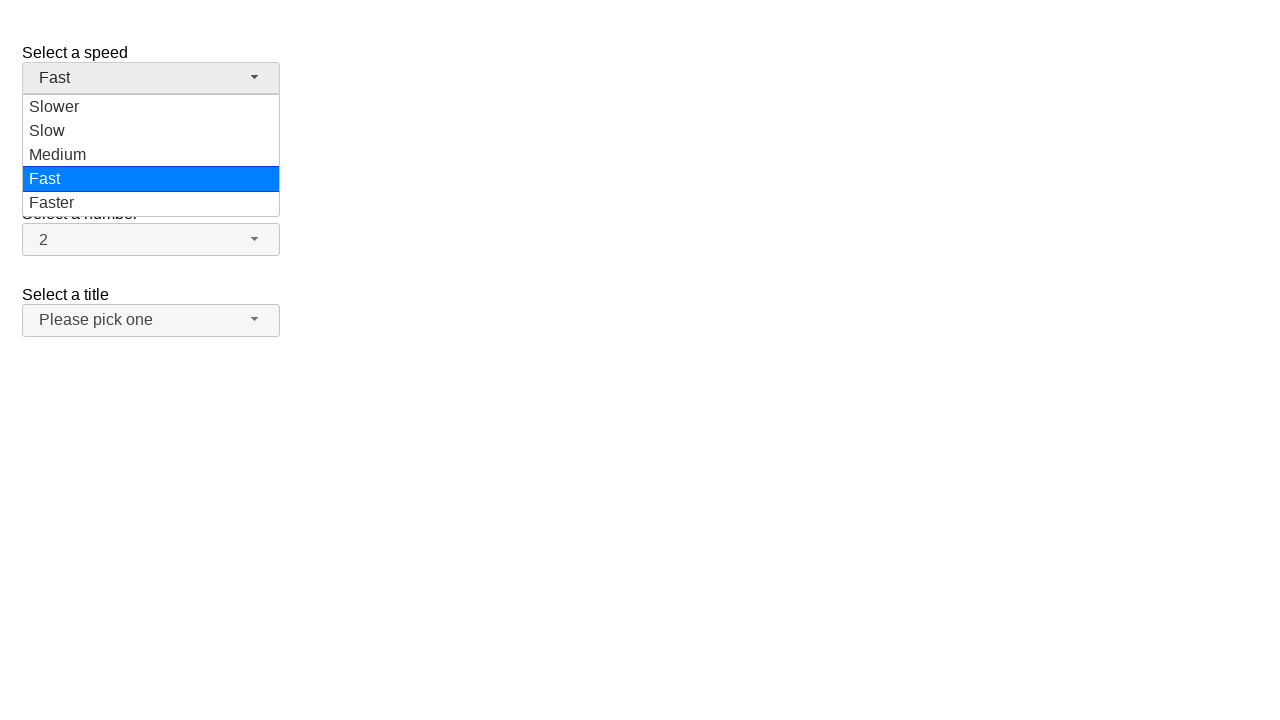

Dropdown items loaded and are visible again
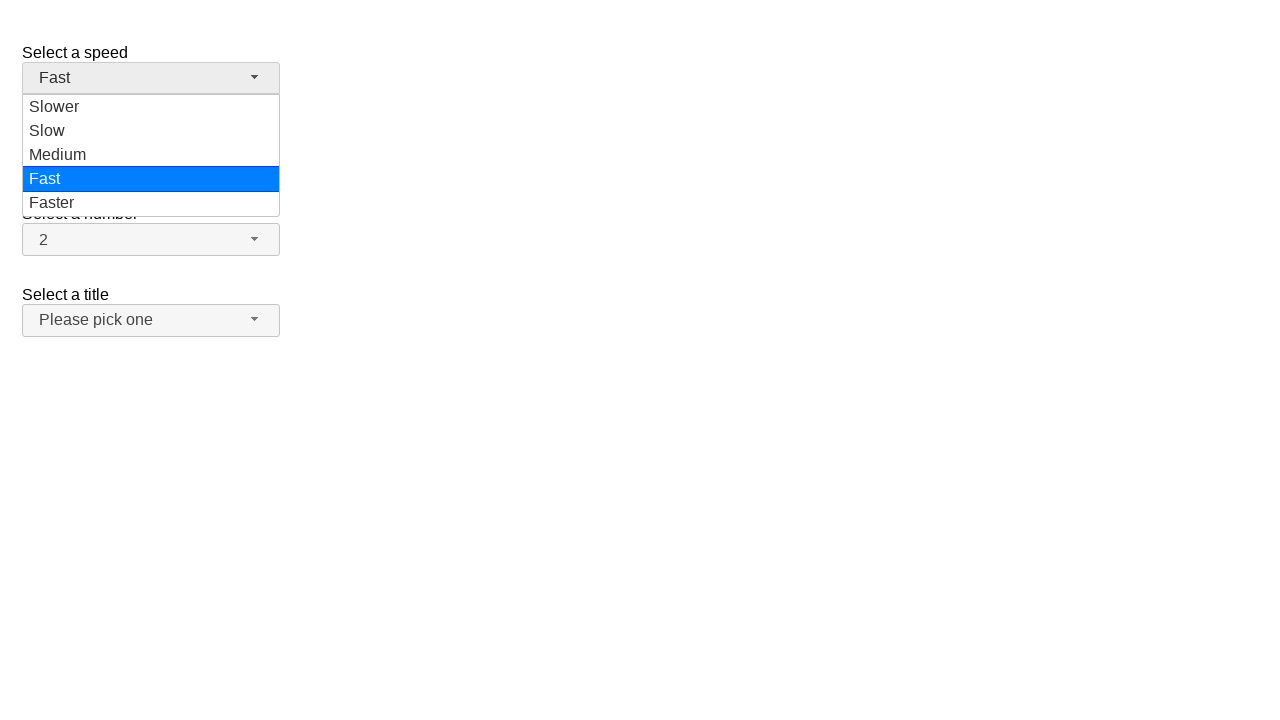

Selected 'Faster' option from dropdown at (151, 203) on ul#speed-menu div[role='option'] >> nth=4
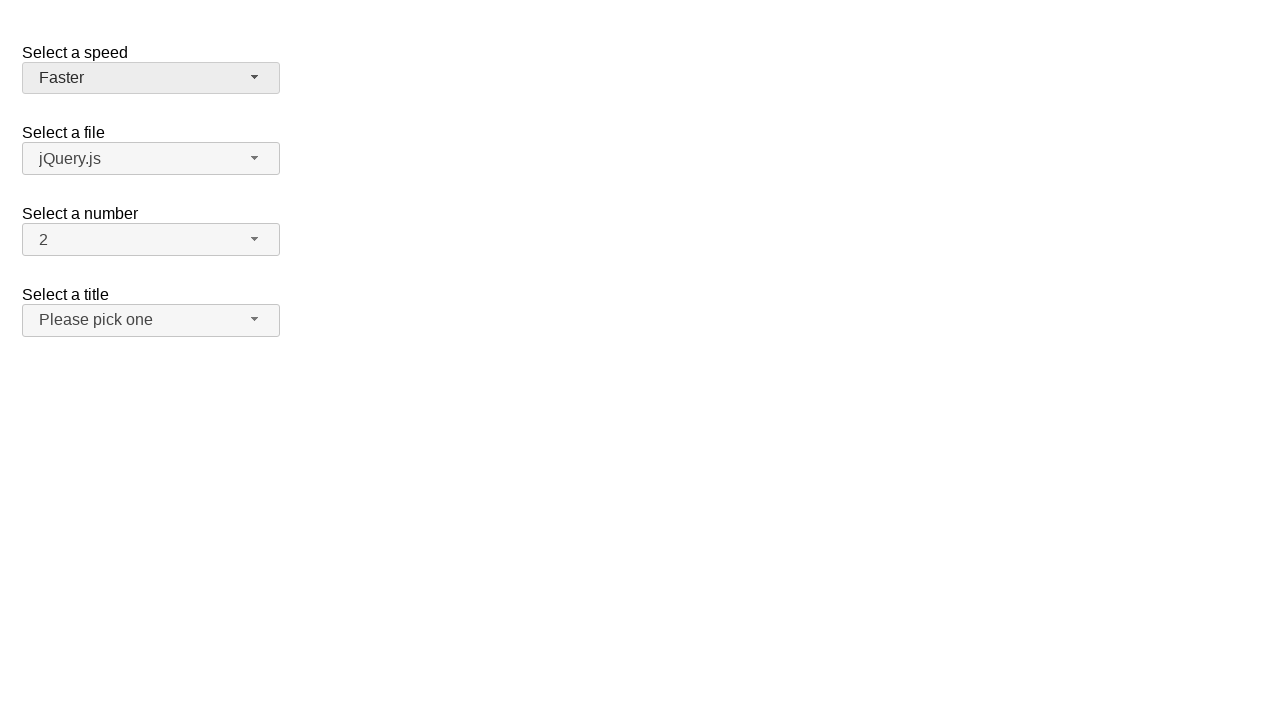

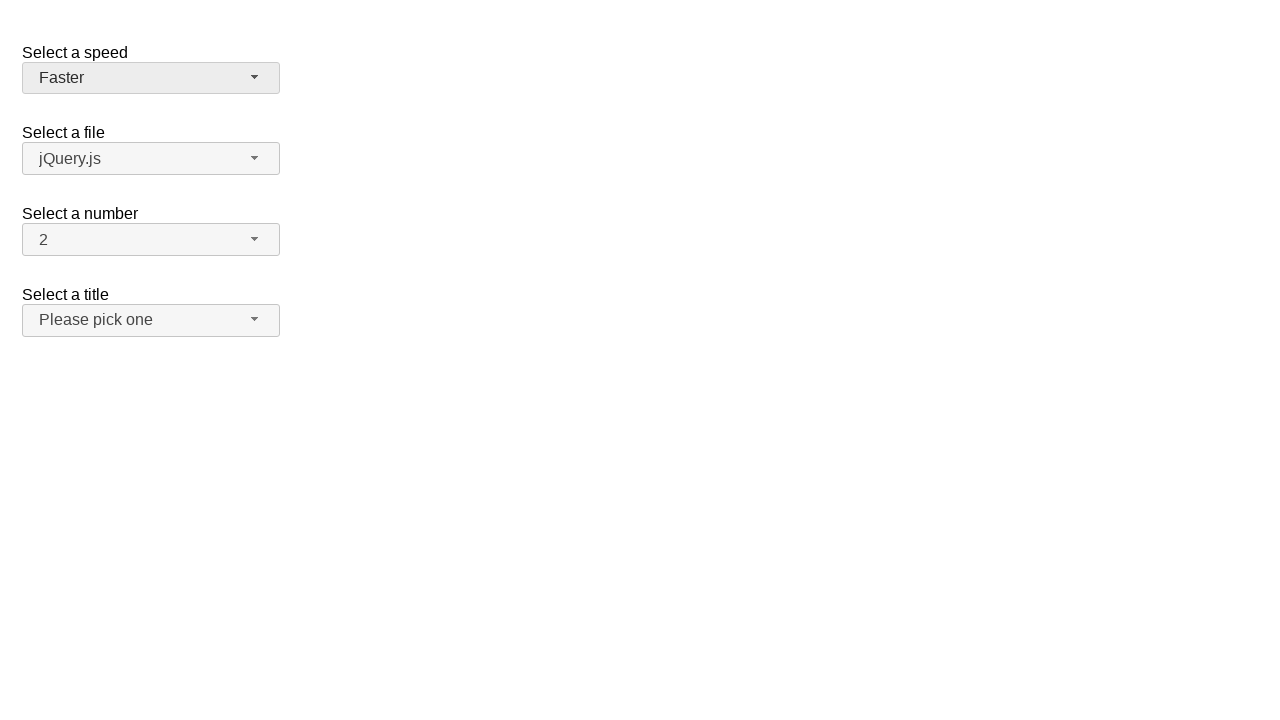